Navigates to Swarthmore College course catalog, clicks on a department link, and expands course listings to view course details

Starting URL: https://catalog.swarthmore.edu/content.php?catoid=7&navoid=194

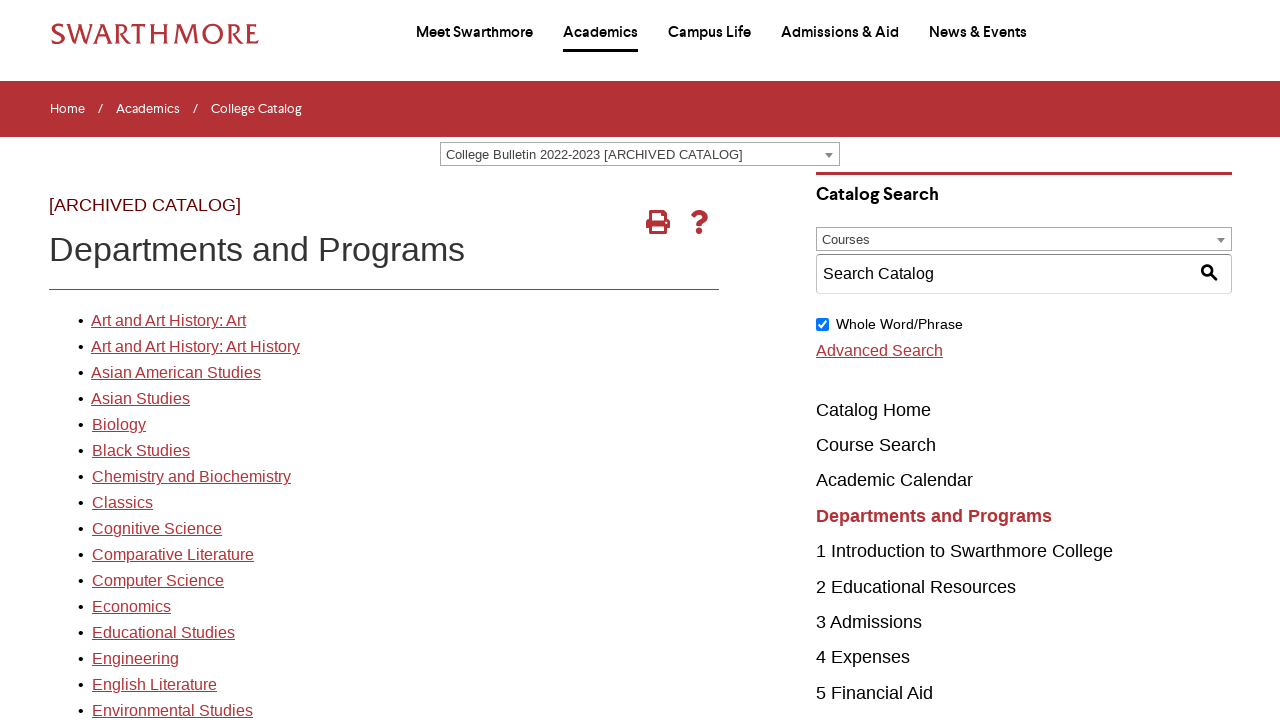

Clicked on Computer Science department link at (157, 529) on xpath=//*[@id="gateway-page"]/body/table/tbody/tr[3]/td[1]/table/tbody/tr[2]/td[
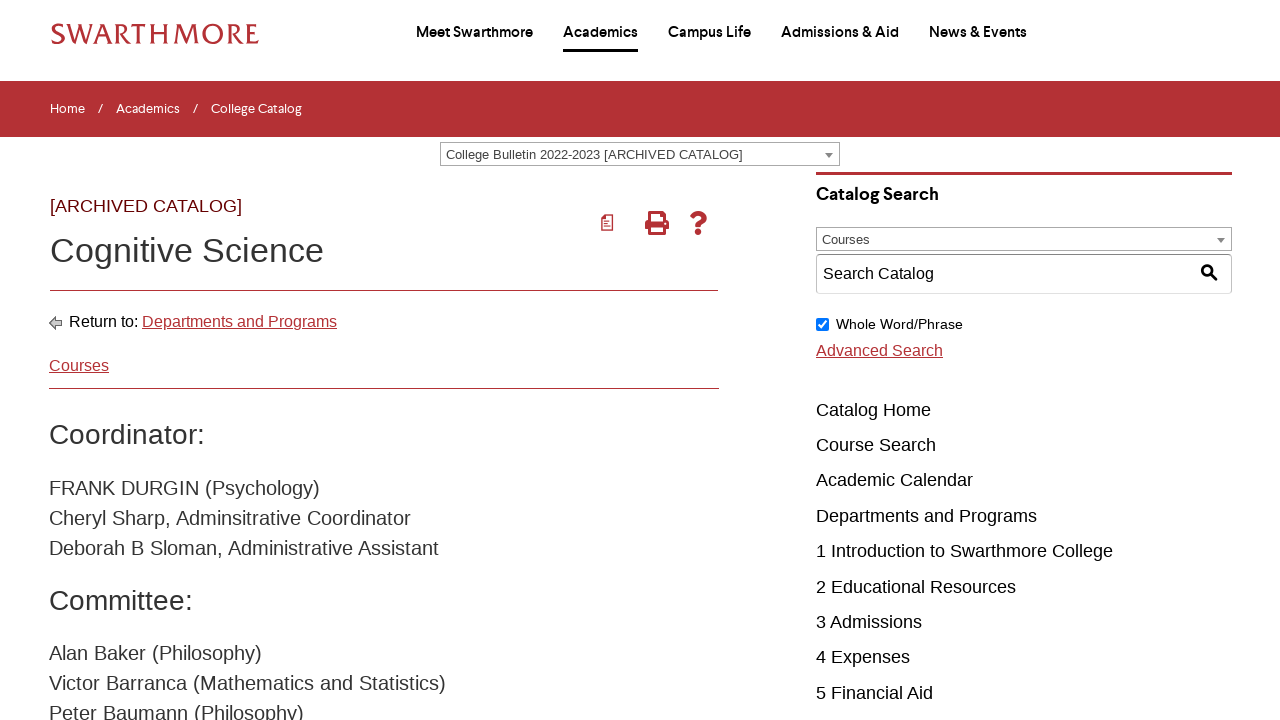

Course listings loaded
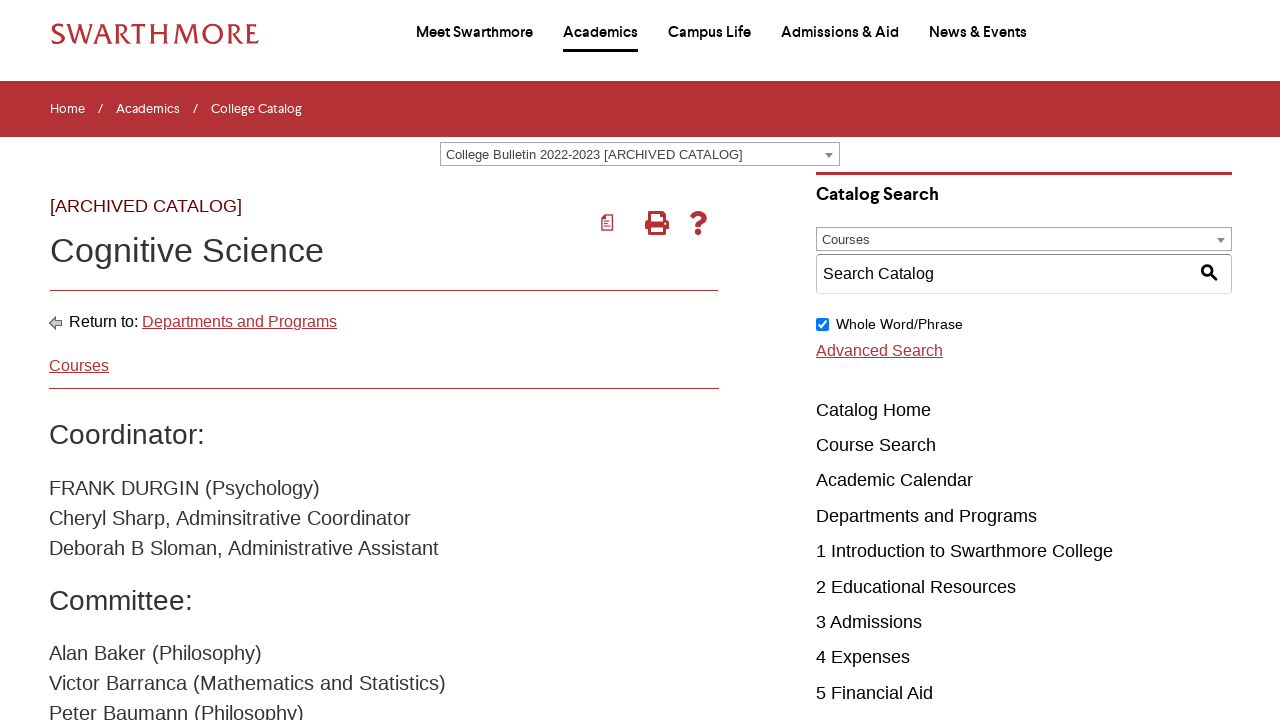

Clicked on first course to expand details at (409, 361) on .acalog-course >> nth=0
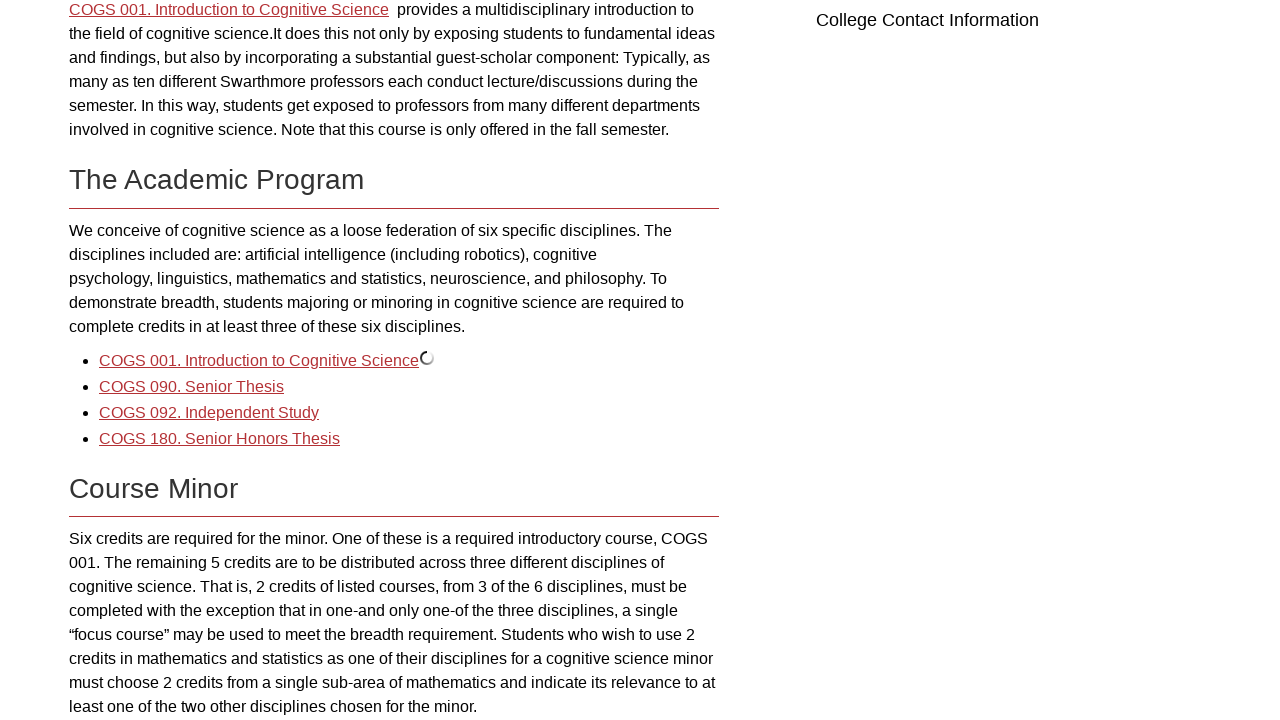

Course details became visible
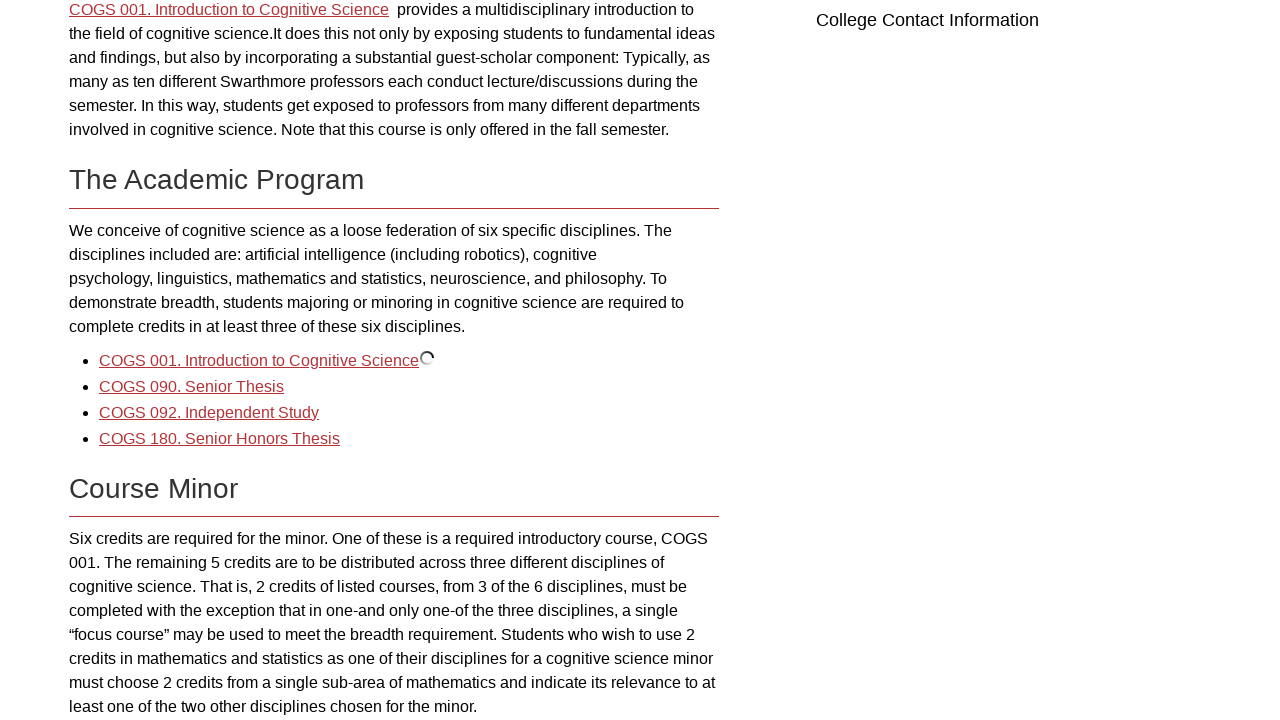

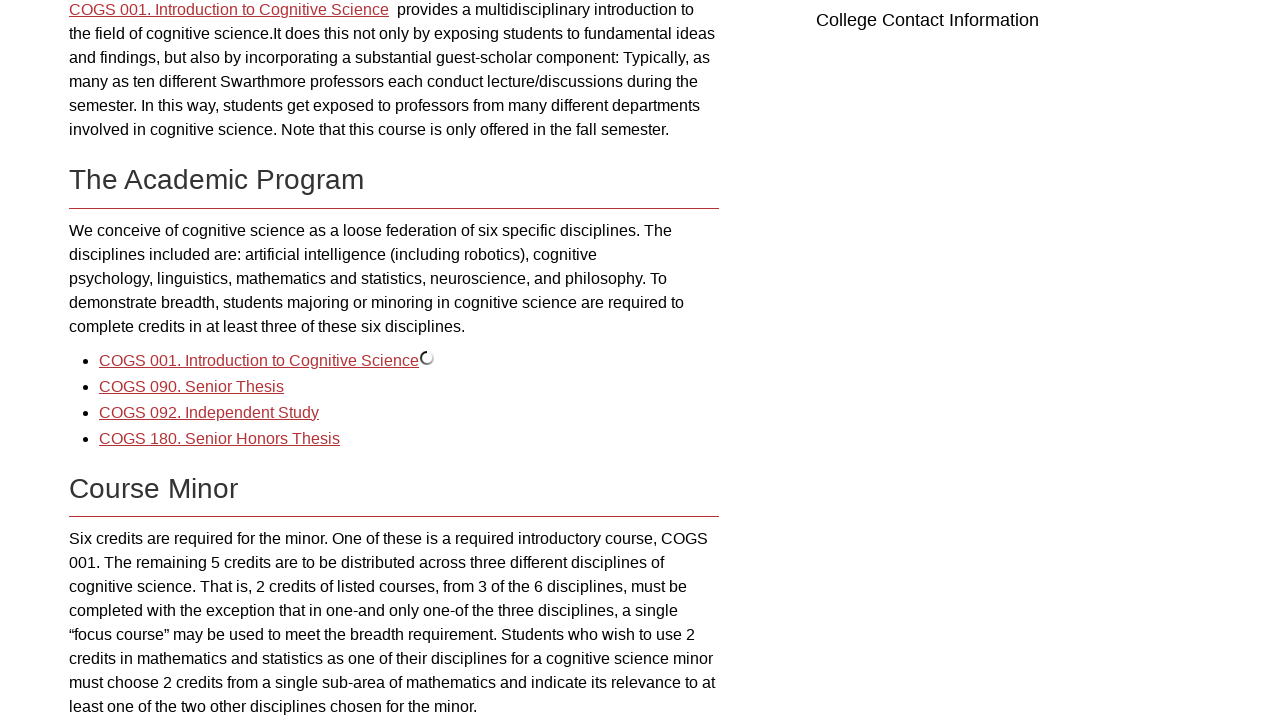